Tests scrolling to an element and filling form fields by entering a name and date on a scroll demo page

Starting URL: https://formy-project.herokuapp.com/scroll

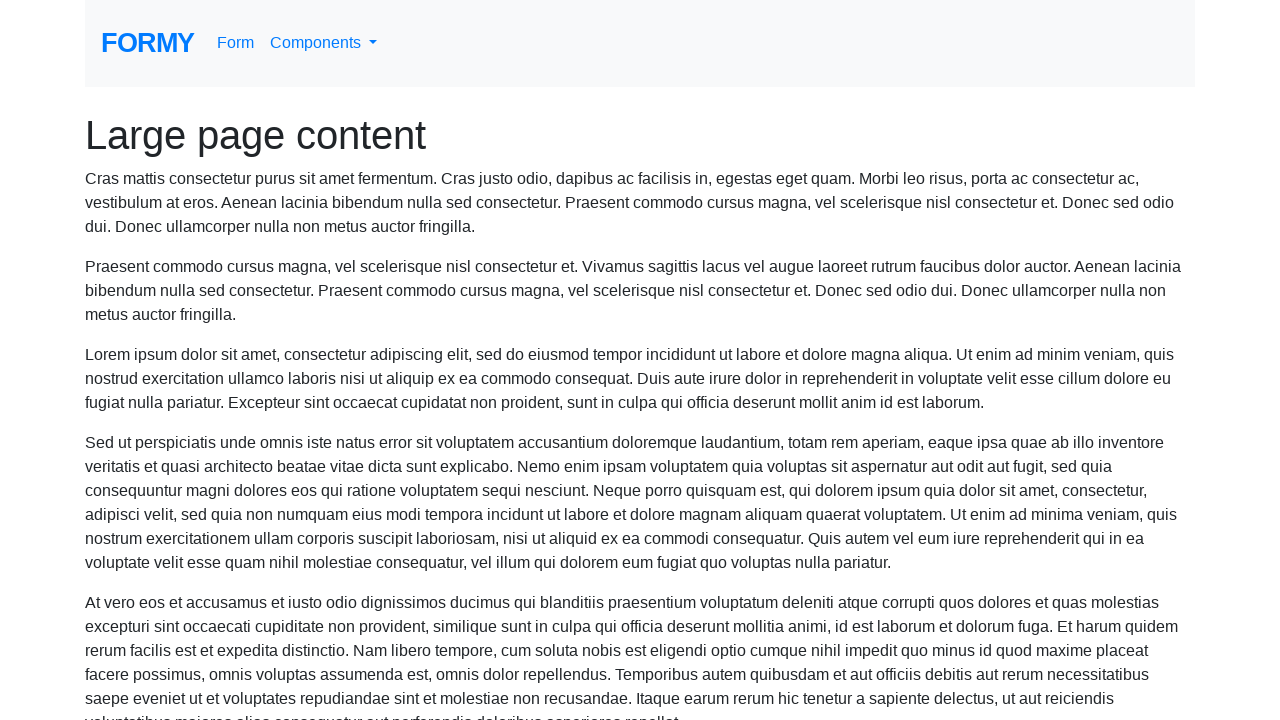

Scrolled to name field
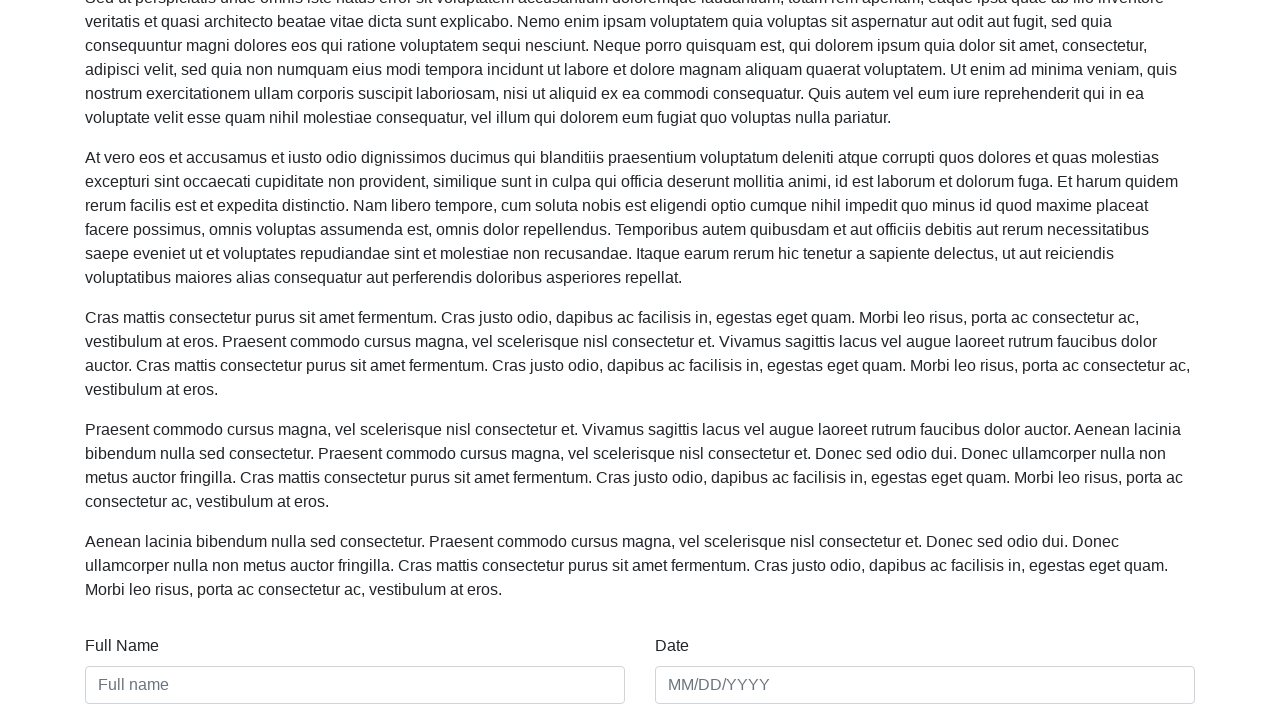

Filled name field with 'Marcus Chen' on #name
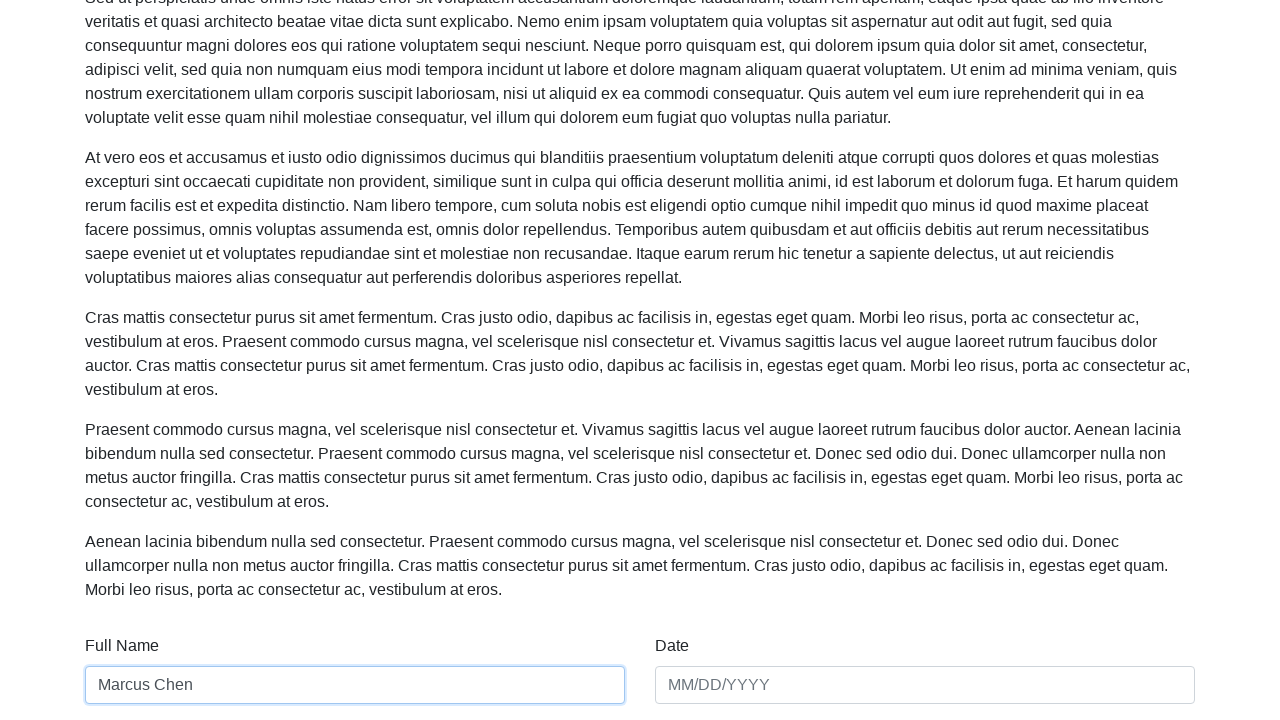

Filled date field with '03/15/2024' on #date
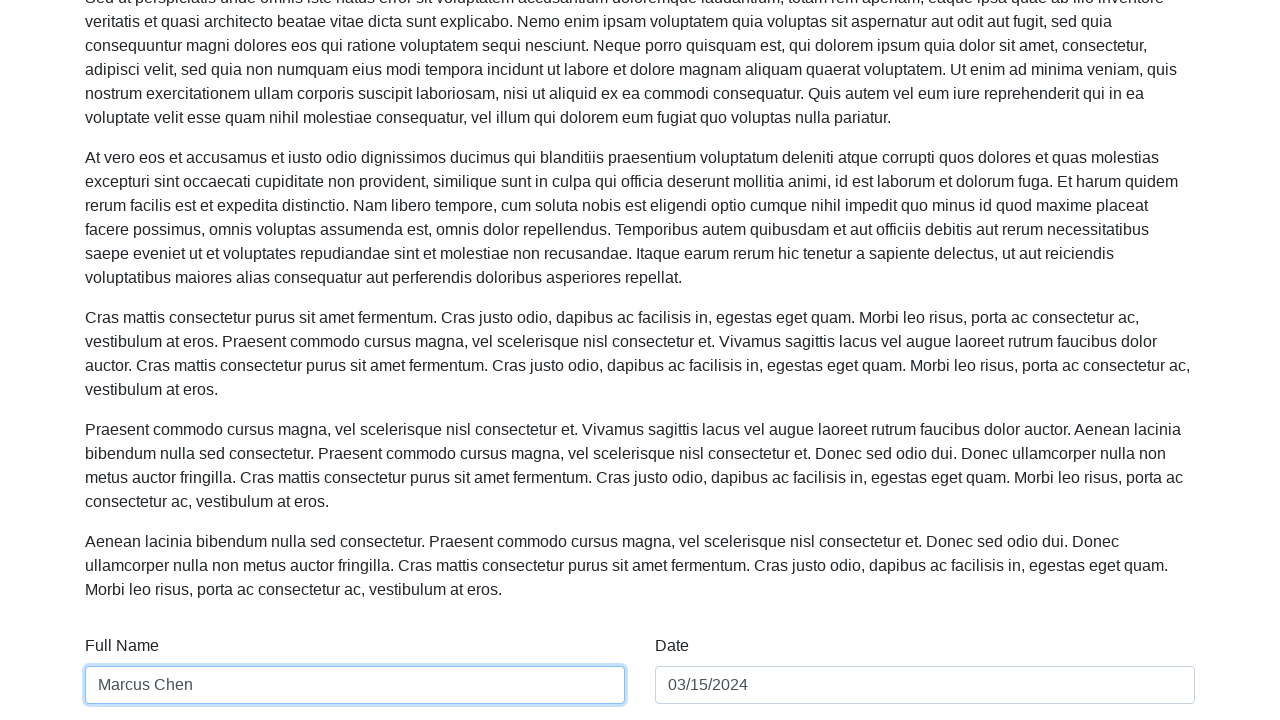

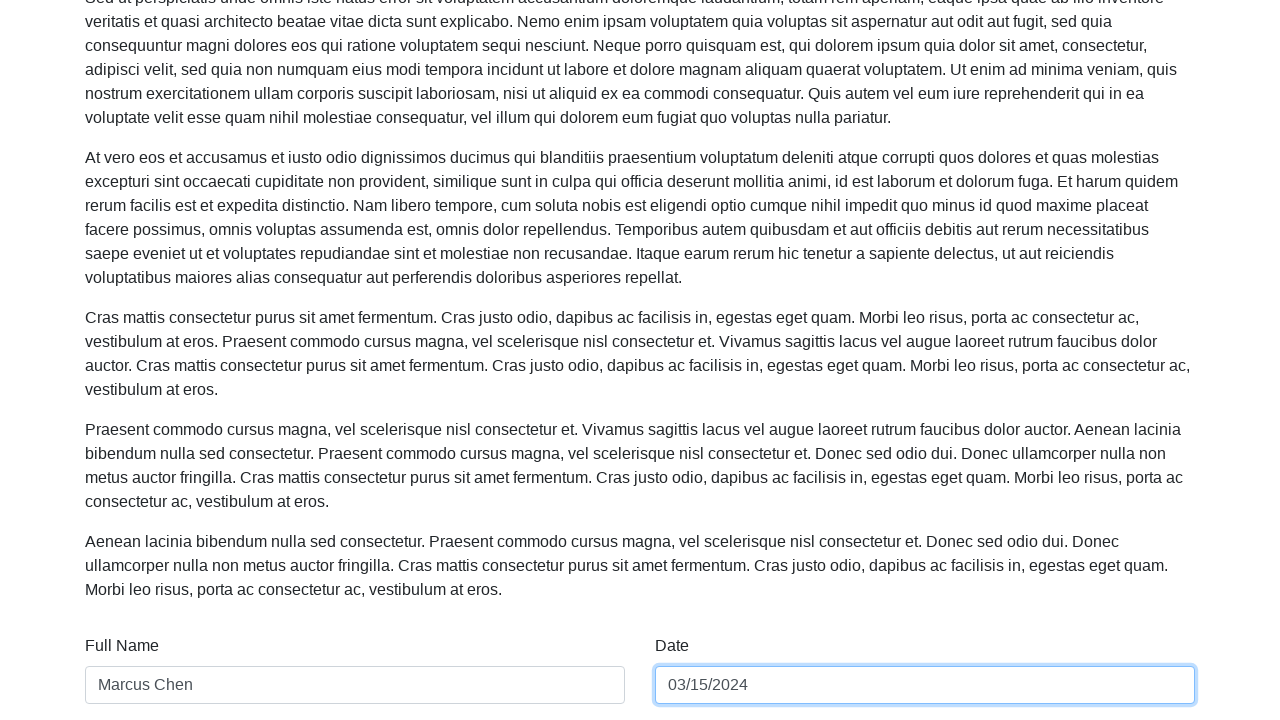